Navigates to the Geolocation page and verifies the URL is correct

Starting URL: https://the-internet.herokuapp.com/

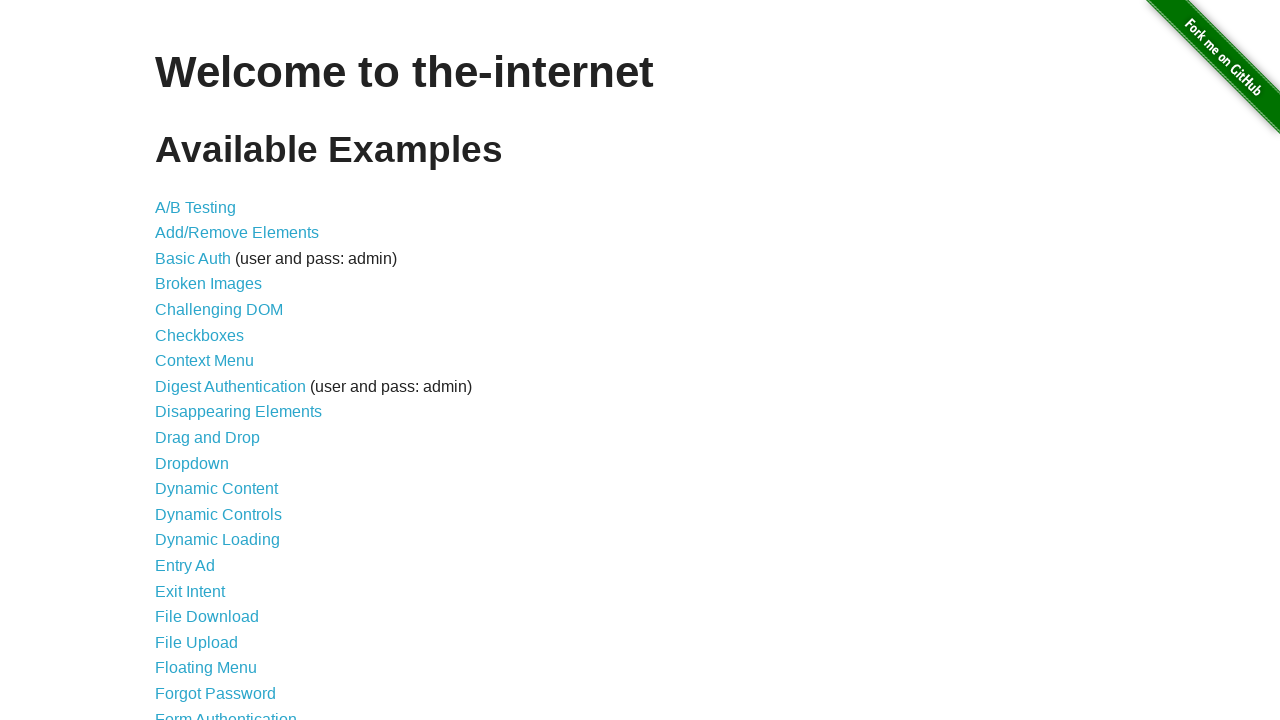

Clicked on Geolocation link at (198, 360) on a:text('Geolocation')
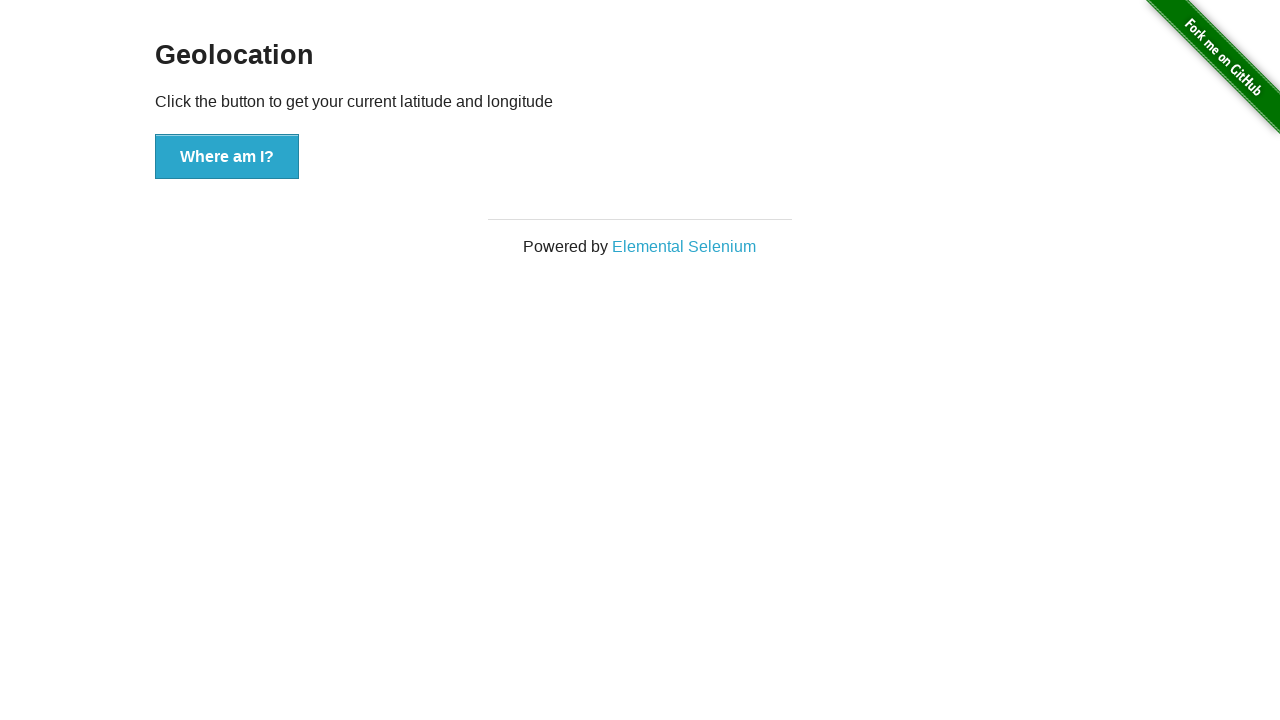

Verified URL is correct: https://the-internet.herokuapp.com/geolocation
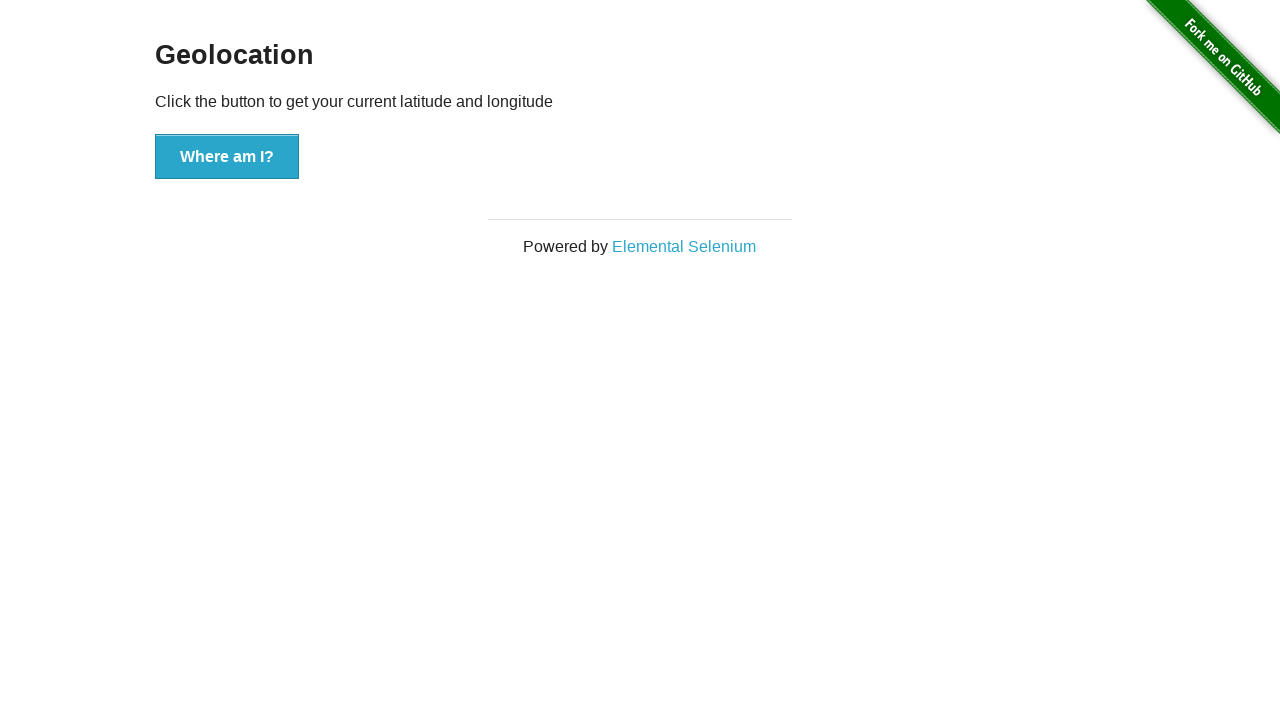

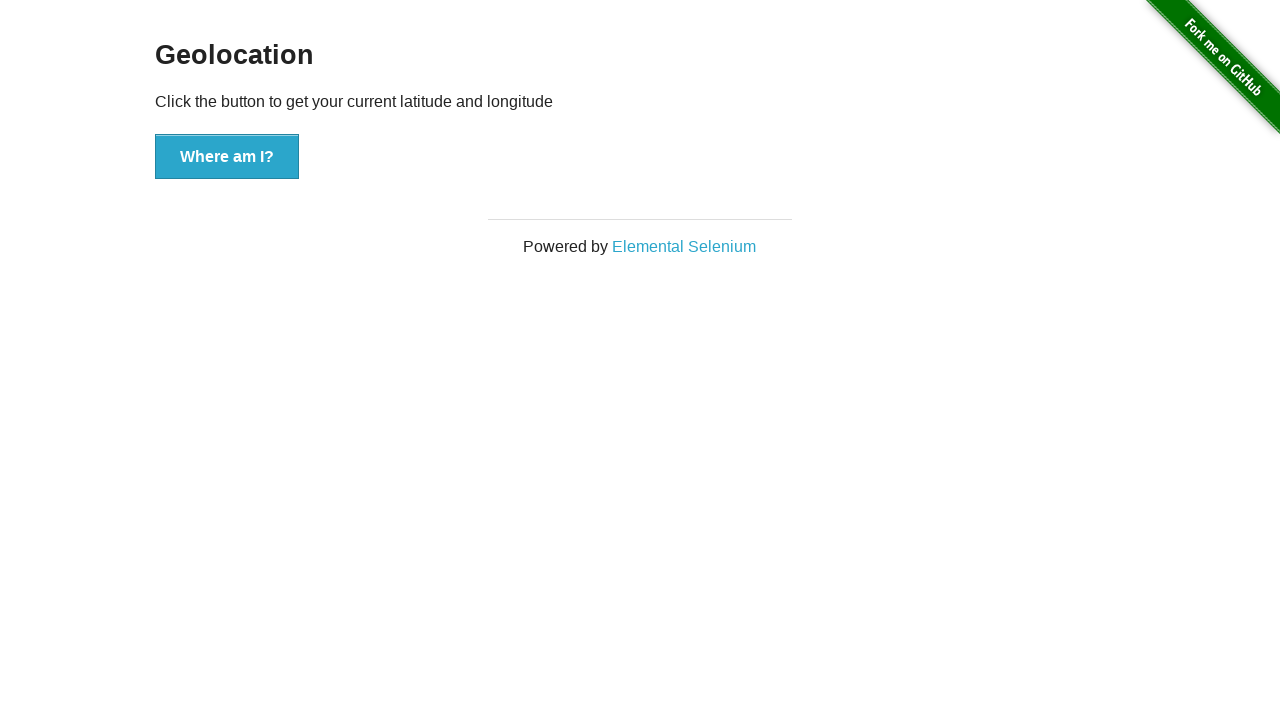